Tests that entered text is trimmed when editing a todo item

Starting URL: https://demo.playwright.dev/todomvc

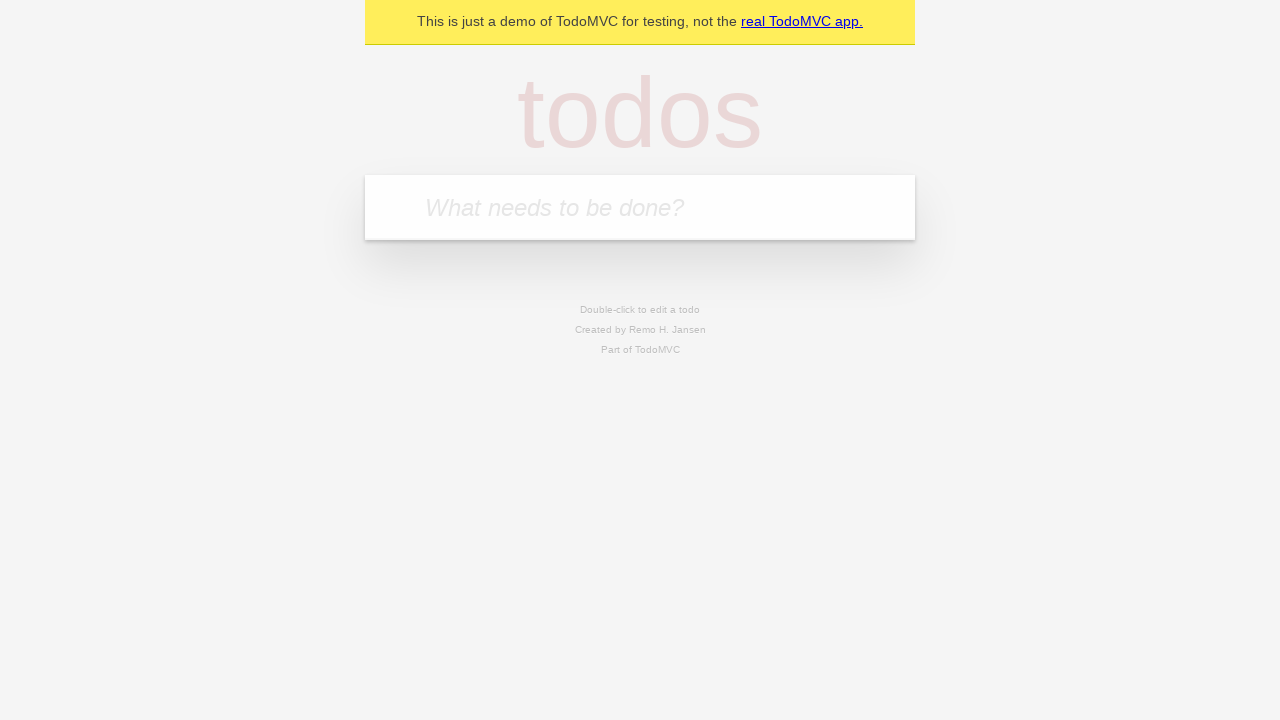

Filled todo input with 'buy some cheese' on internal:attr=[placeholder="What needs to be done?"i]
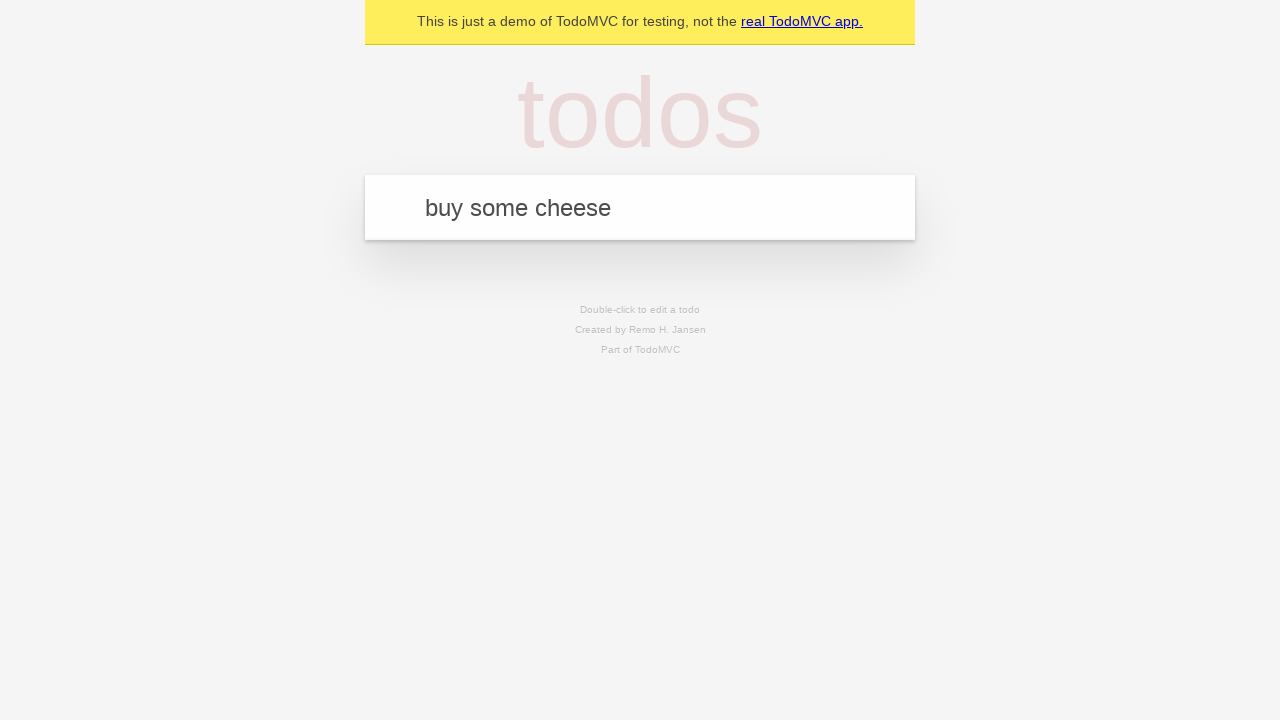

Pressed Enter to create todo 'buy some cheese' on internal:attr=[placeholder="What needs to be done?"i]
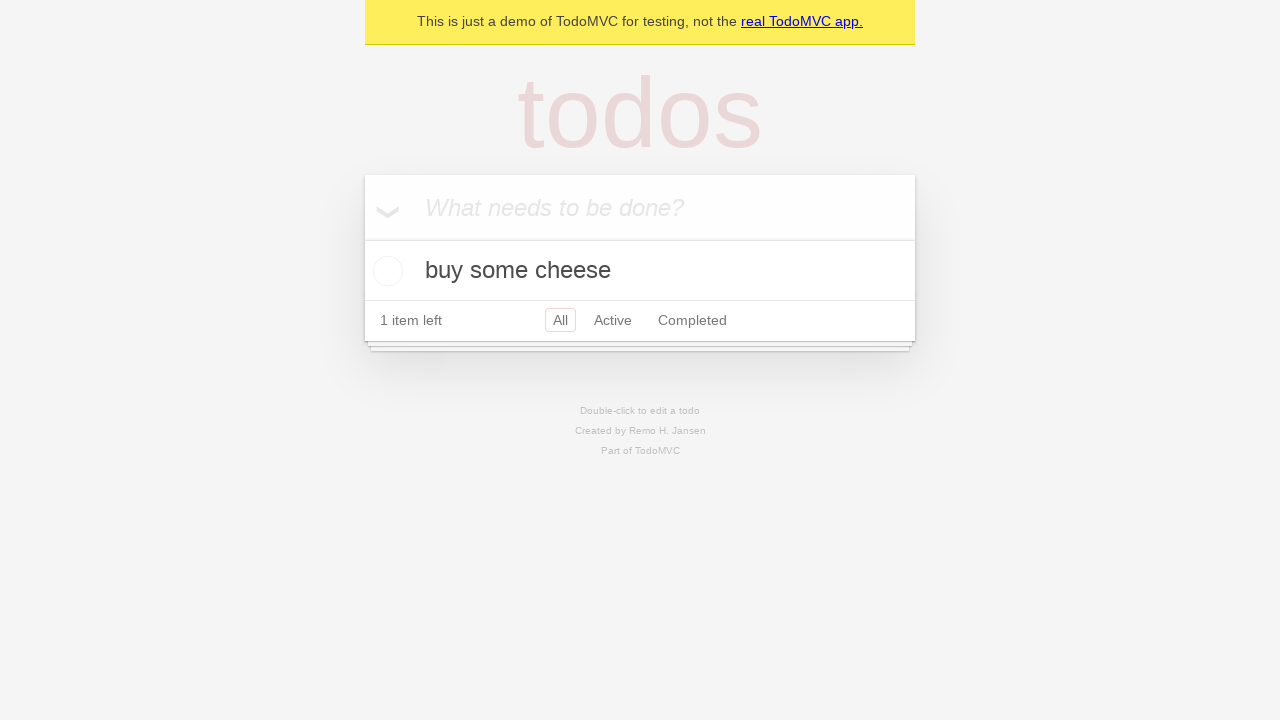

Filled todo input with 'feed the cat' on internal:attr=[placeholder="What needs to be done?"i]
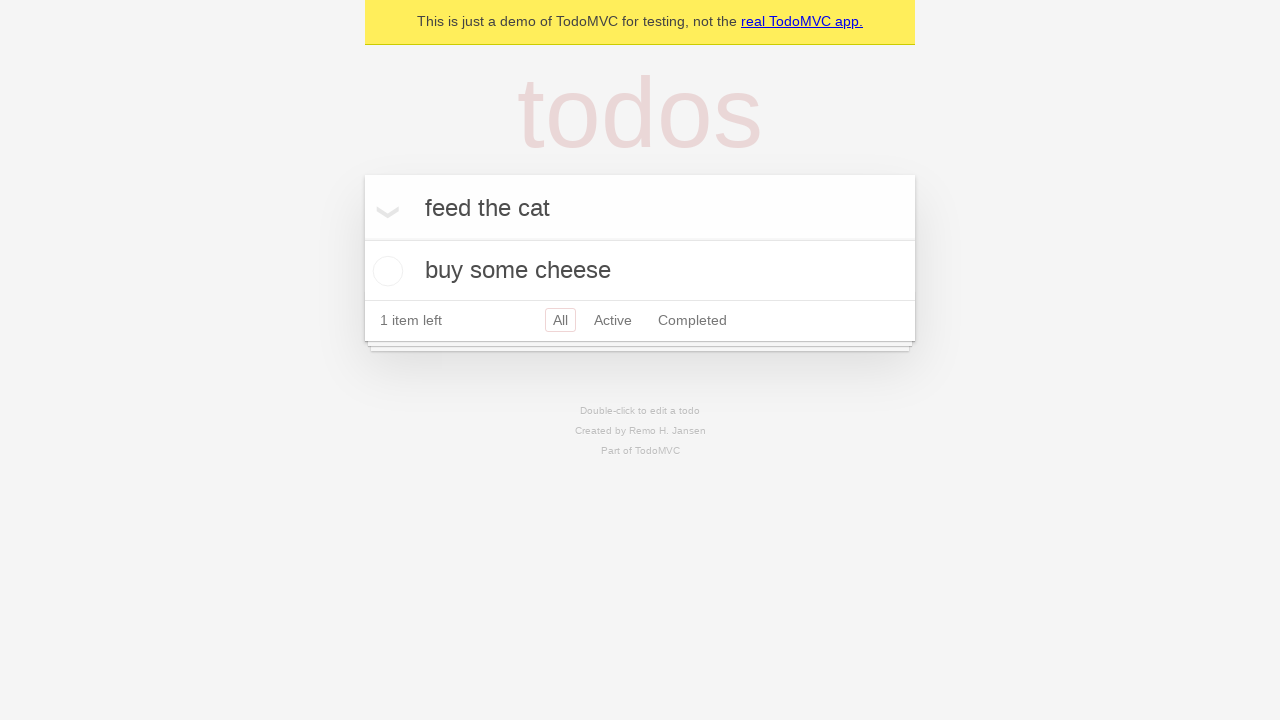

Pressed Enter to create todo 'feed the cat' on internal:attr=[placeholder="What needs to be done?"i]
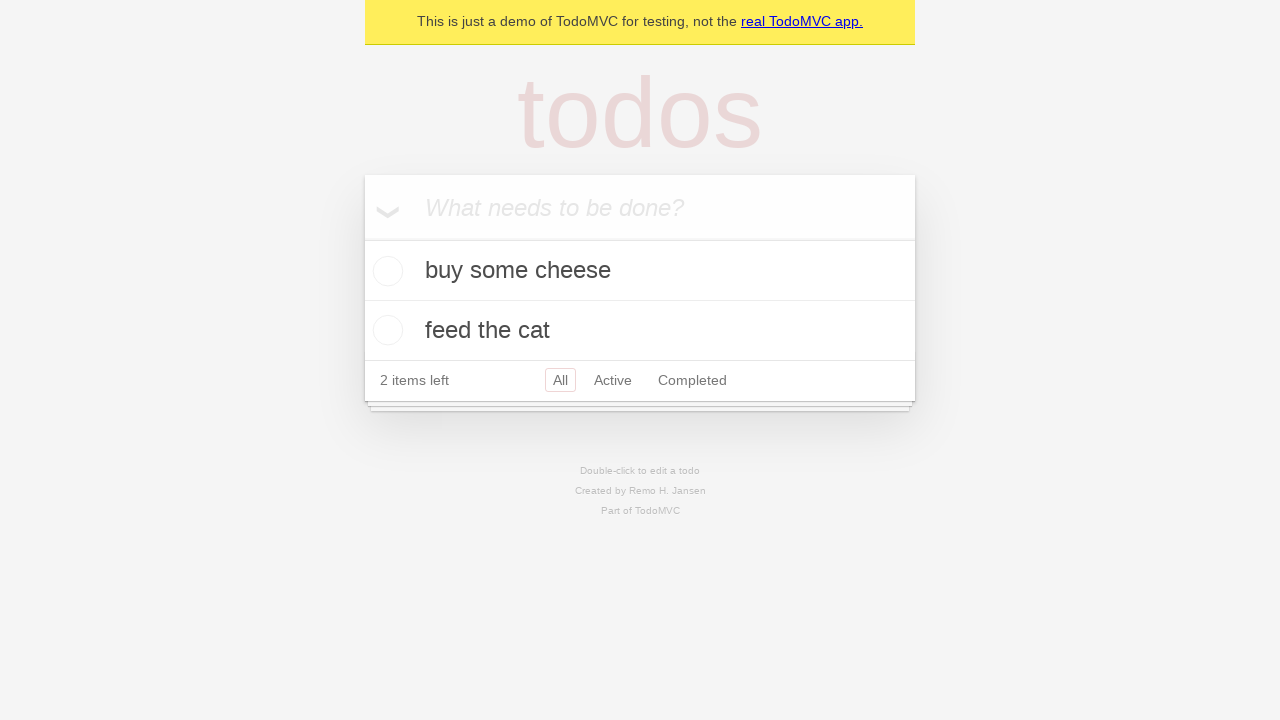

Filled todo input with 'book a doctors appointment' on internal:attr=[placeholder="What needs to be done?"i]
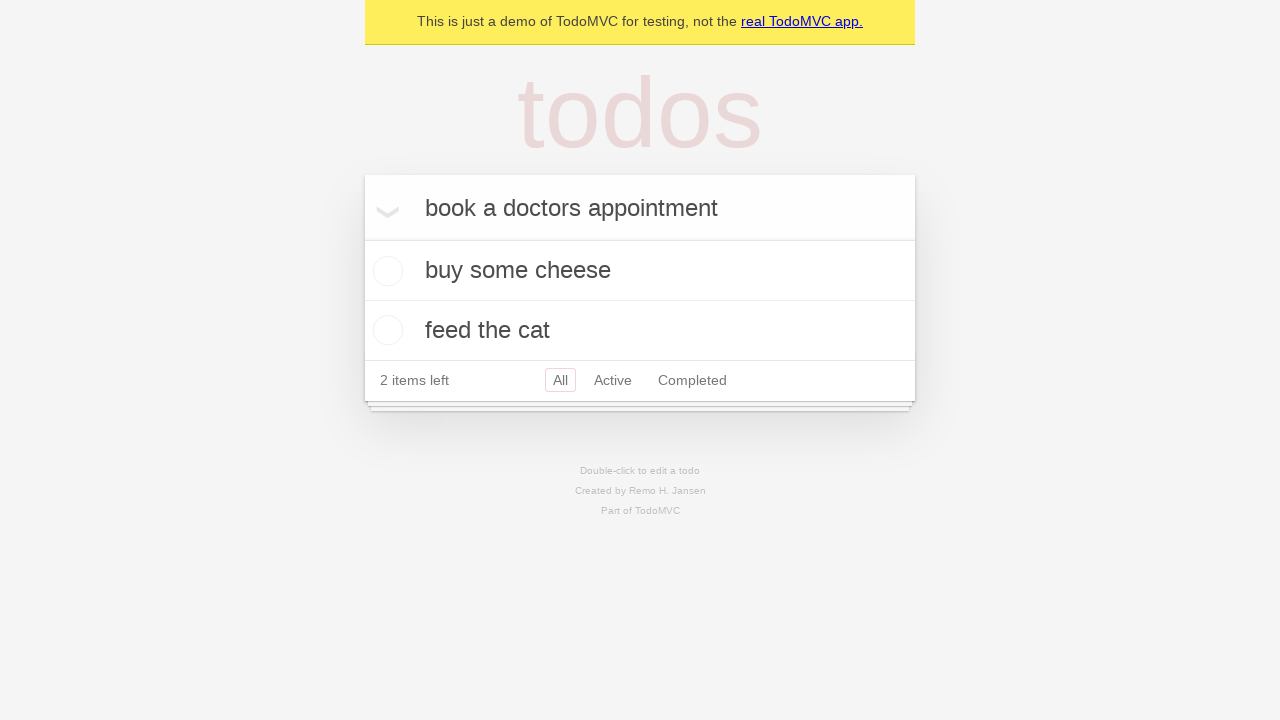

Pressed Enter to create todo 'book a doctors appointment' on internal:attr=[placeholder="What needs to be done?"i]
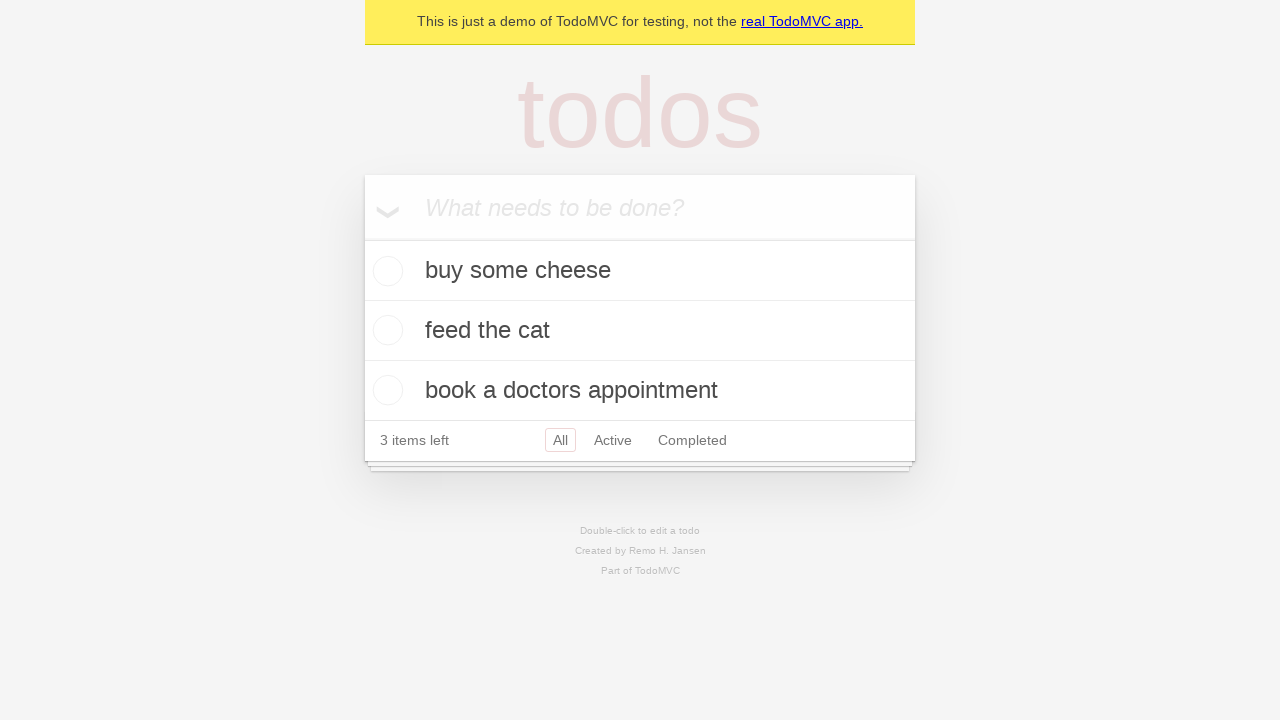

Double-clicked second todo item to enter edit mode at (640, 331) on internal:testid=[data-testid="todo-item"s] >> nth=1
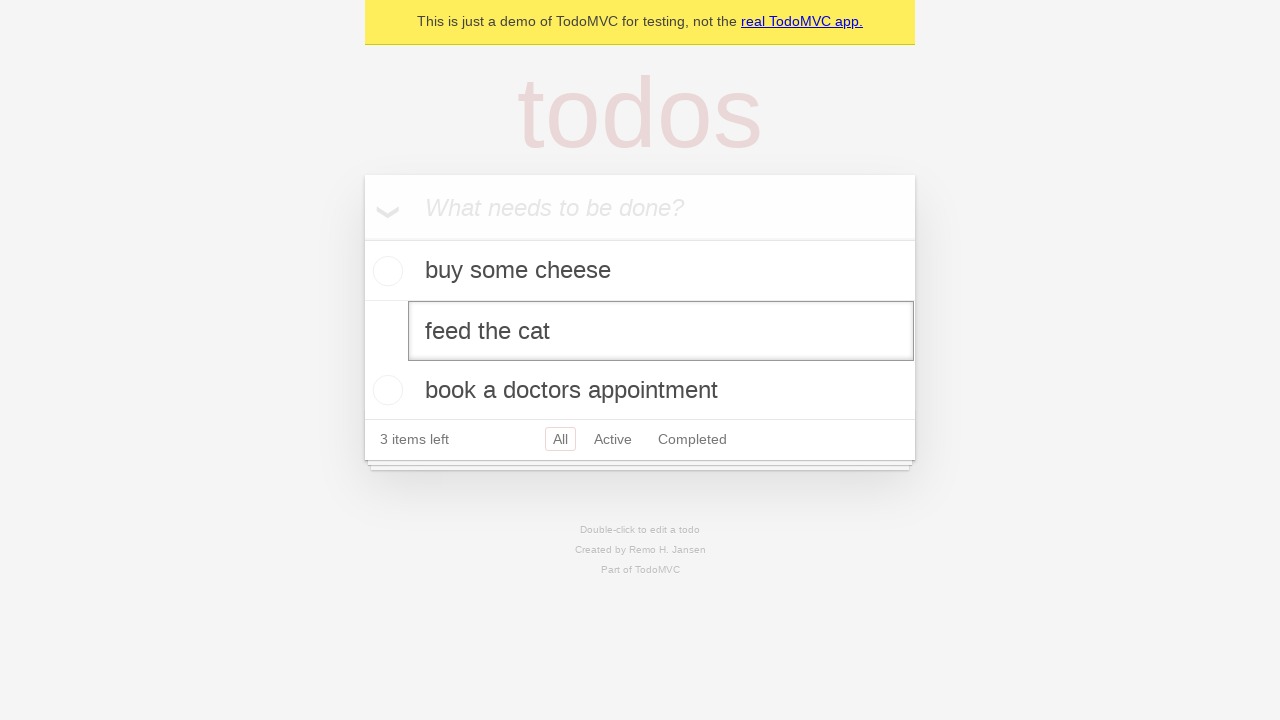

Filled edit field with text containing leading and trailing whitespace on internal:testid=[data-testid="todo-item"s] >> nth=1 >> internal:role=textbox[nam
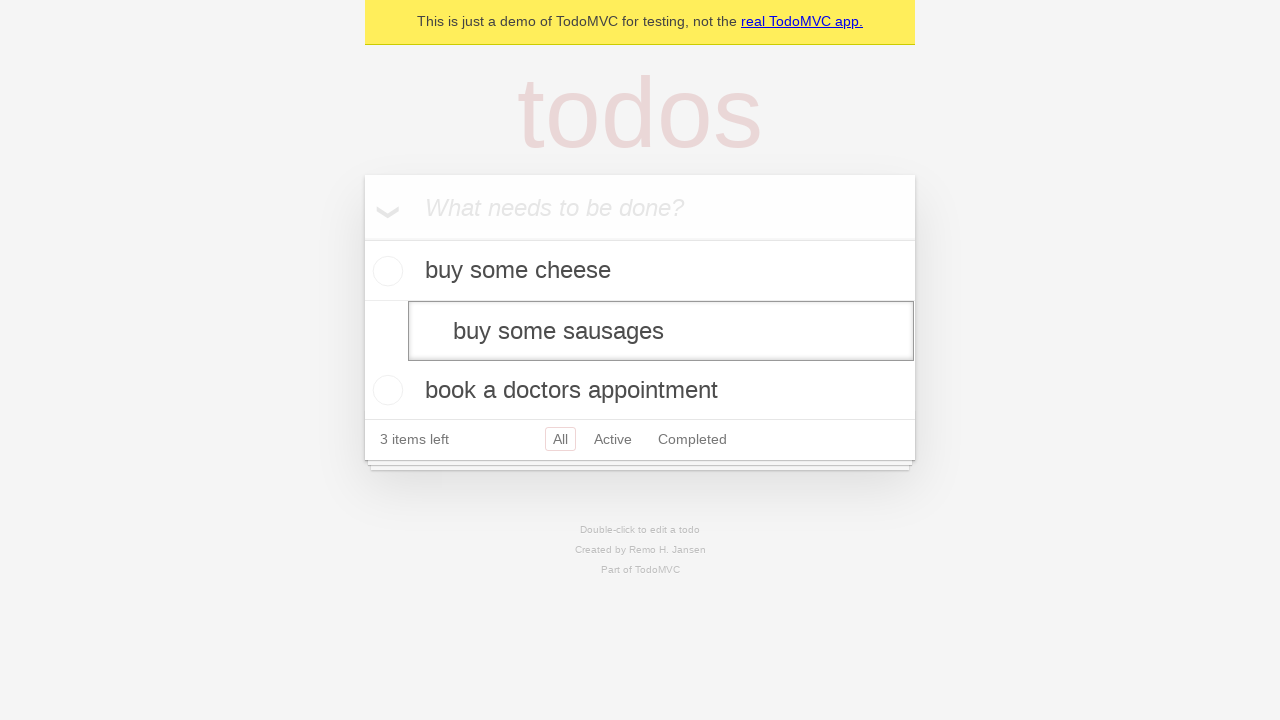

Pressed Enter to confirm edit and verify text is trimmed on internal:testid=[data-testid="todo-item"s] >> nth=1 >> internal:role=textbox[nam
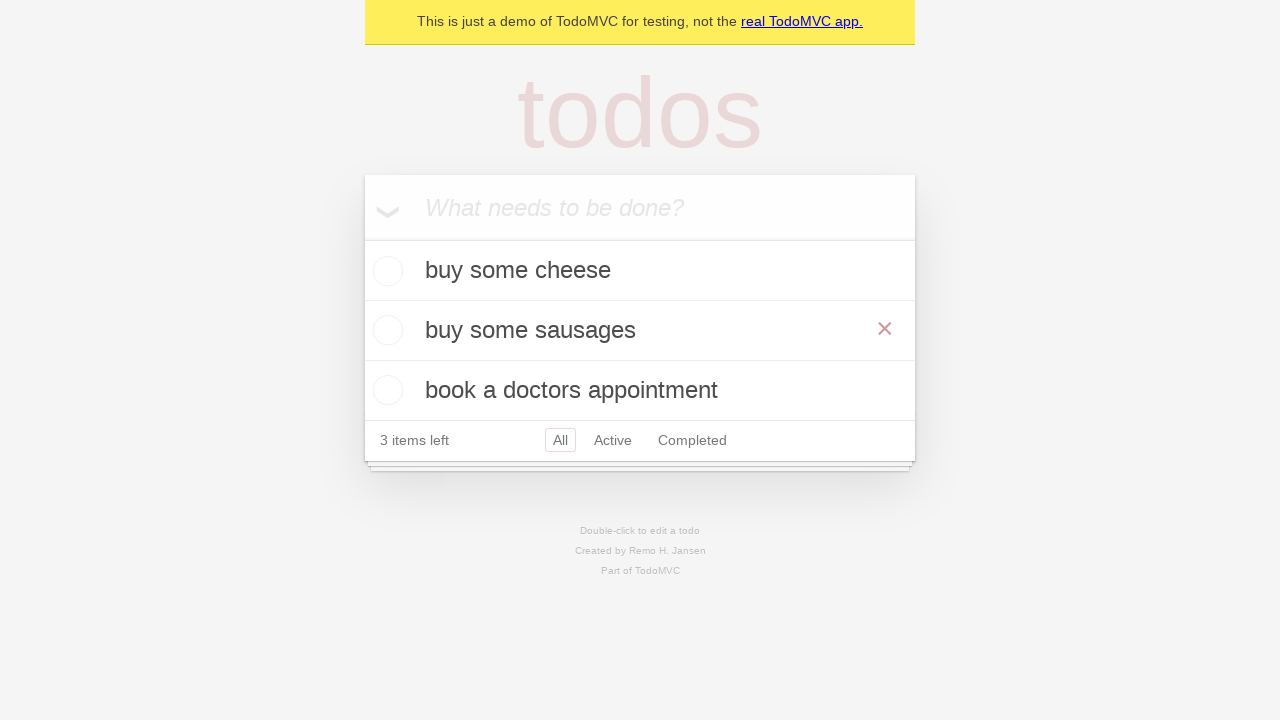

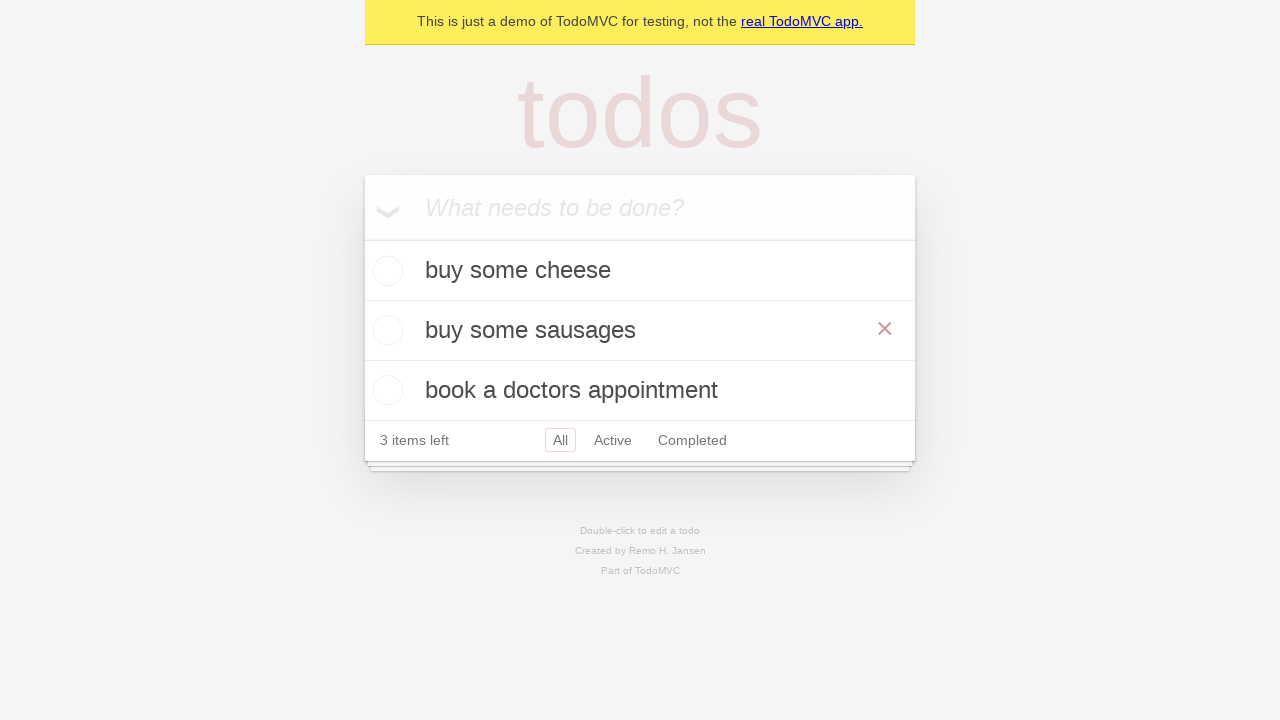